Tests the complete flight booking flow on BlazeDemo by selecting departure and destination cities, finding flights, choosing a flight, filling out the purchase form, and validating the success message.

Starting URL: https://blazedemo.com/

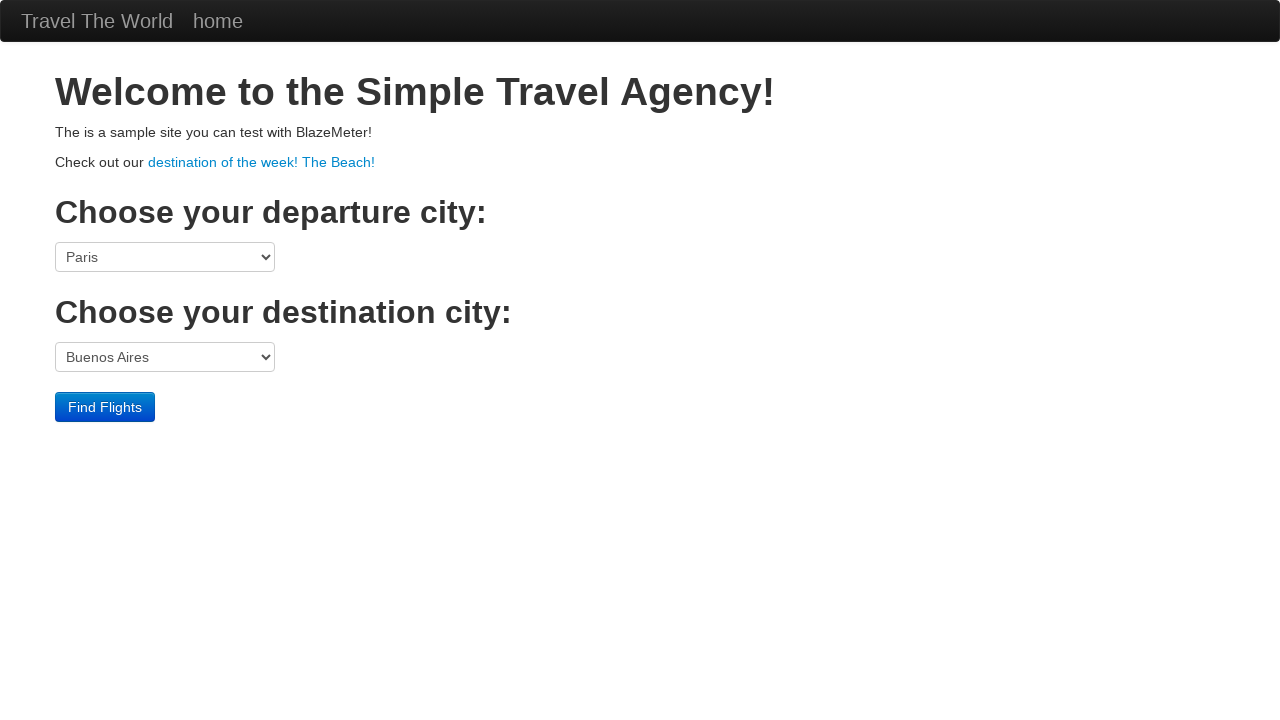

Selected departure city 'San Diego' on select[name='fromPort']
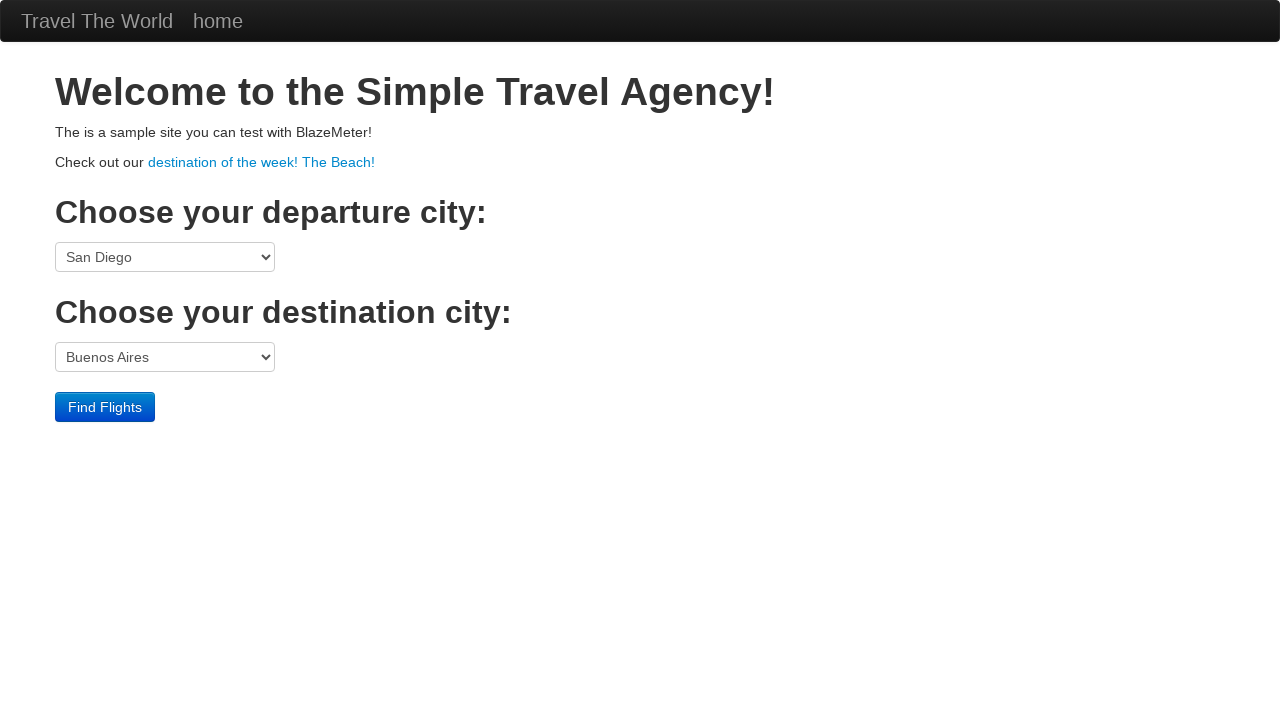

Selected destination city 'New York' on select[name='toPort']
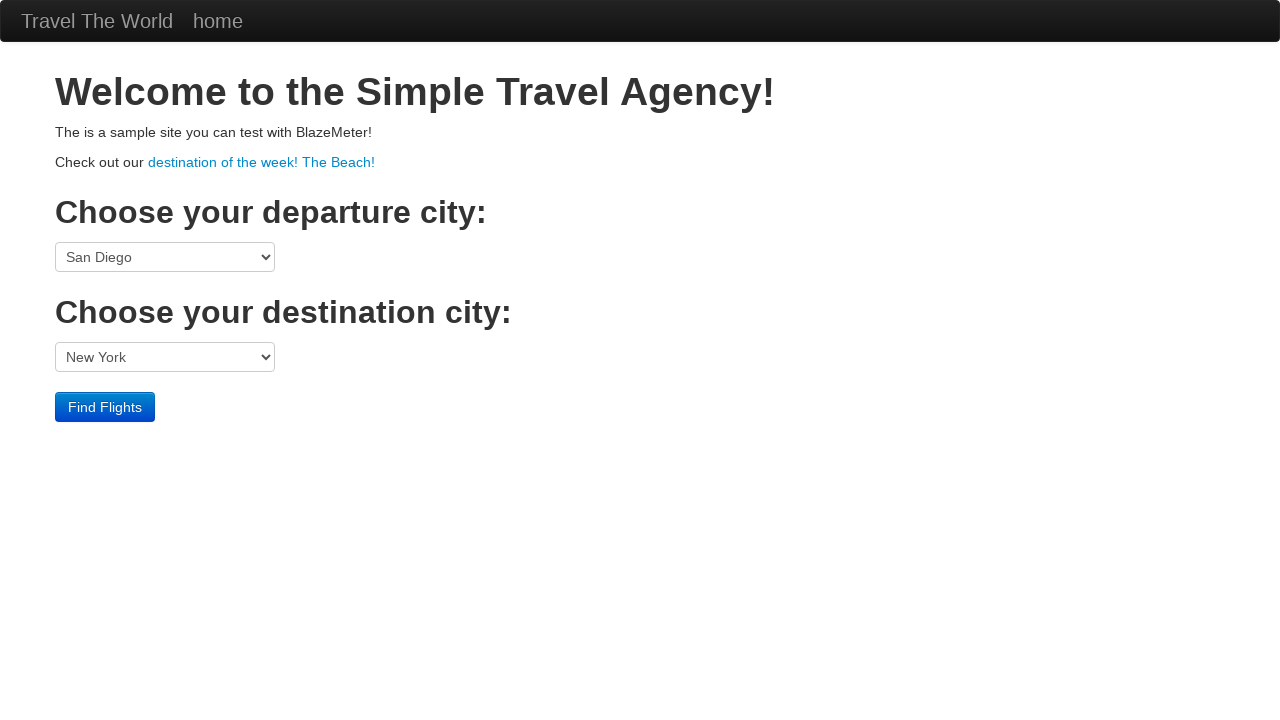

Clicked 'Find Flights' button at (105, 407) on input[type='submit']
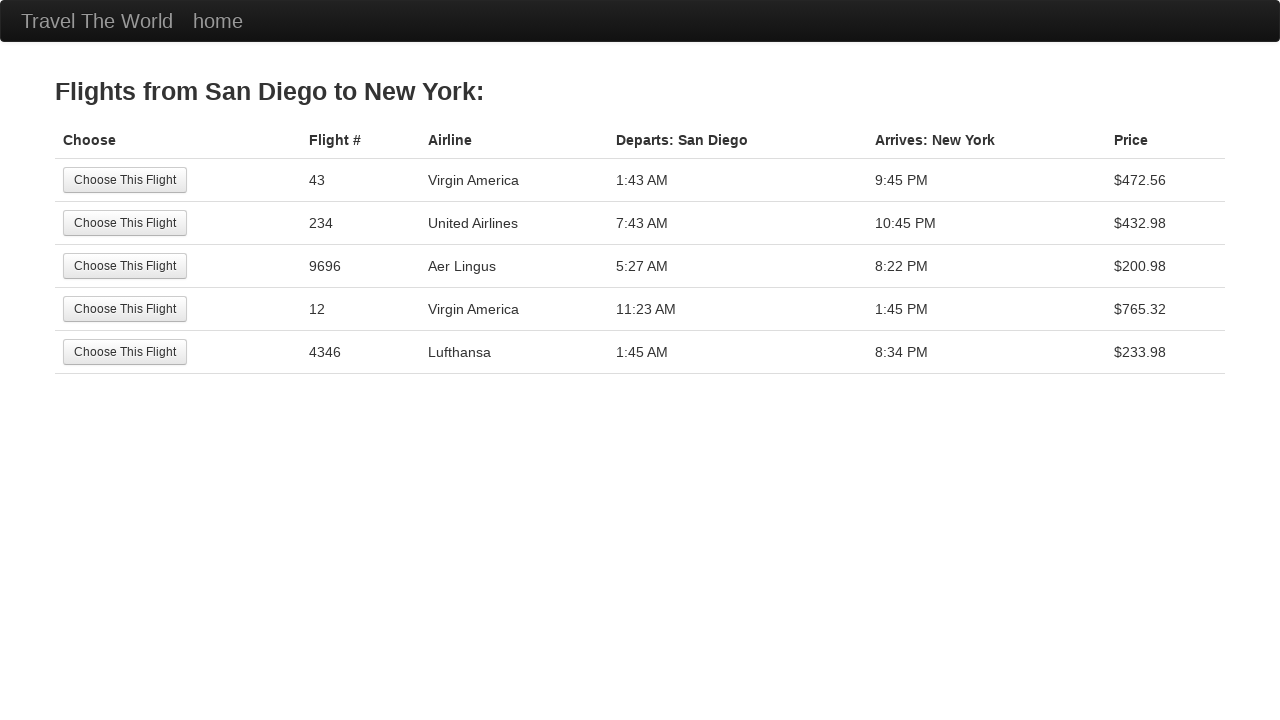

Selected the first flight option at (125, 180) on table tbody tr:first-child input[type='submit']
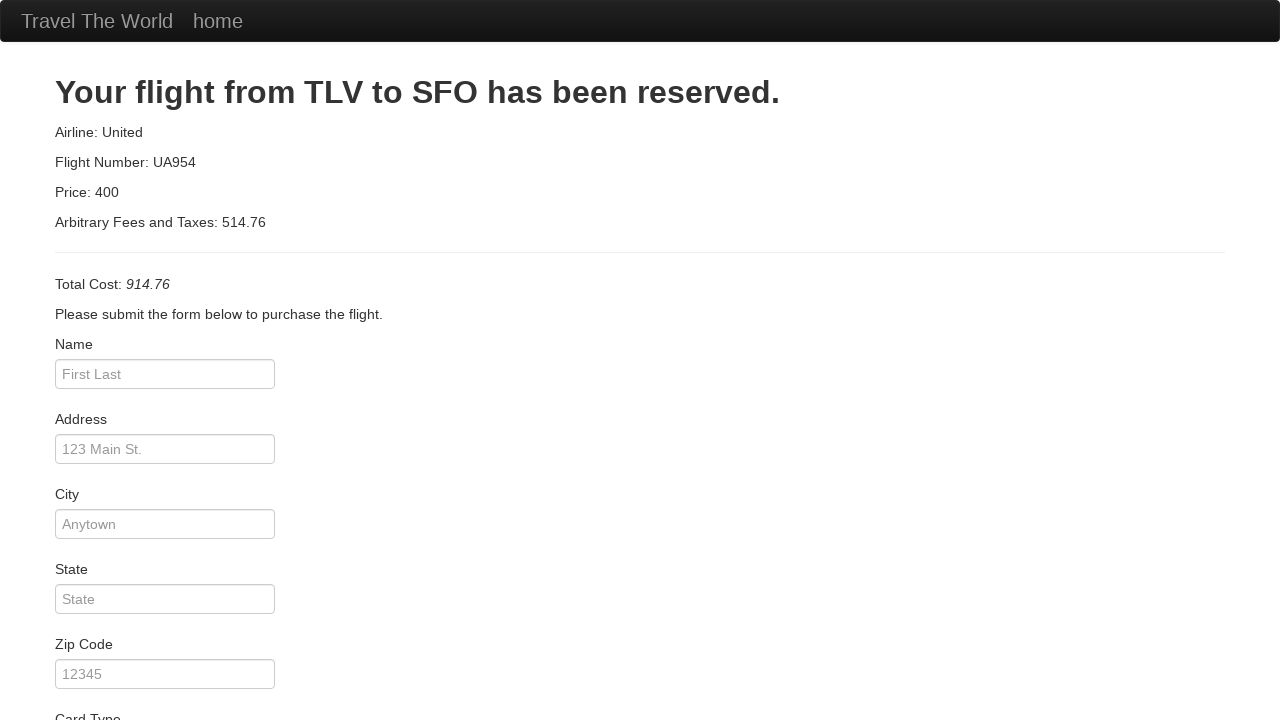

Filled in passenger name 'John Doe' on input#inputName
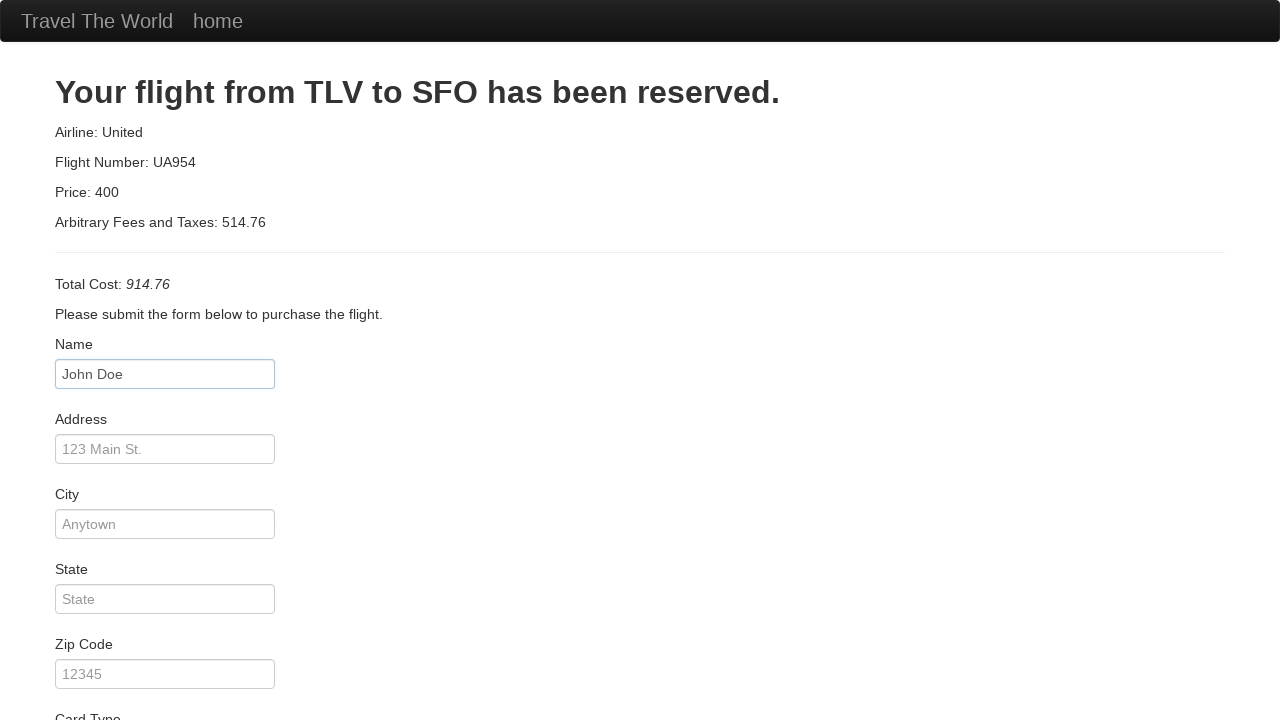

Filled in address '123 Main Street' on input#address
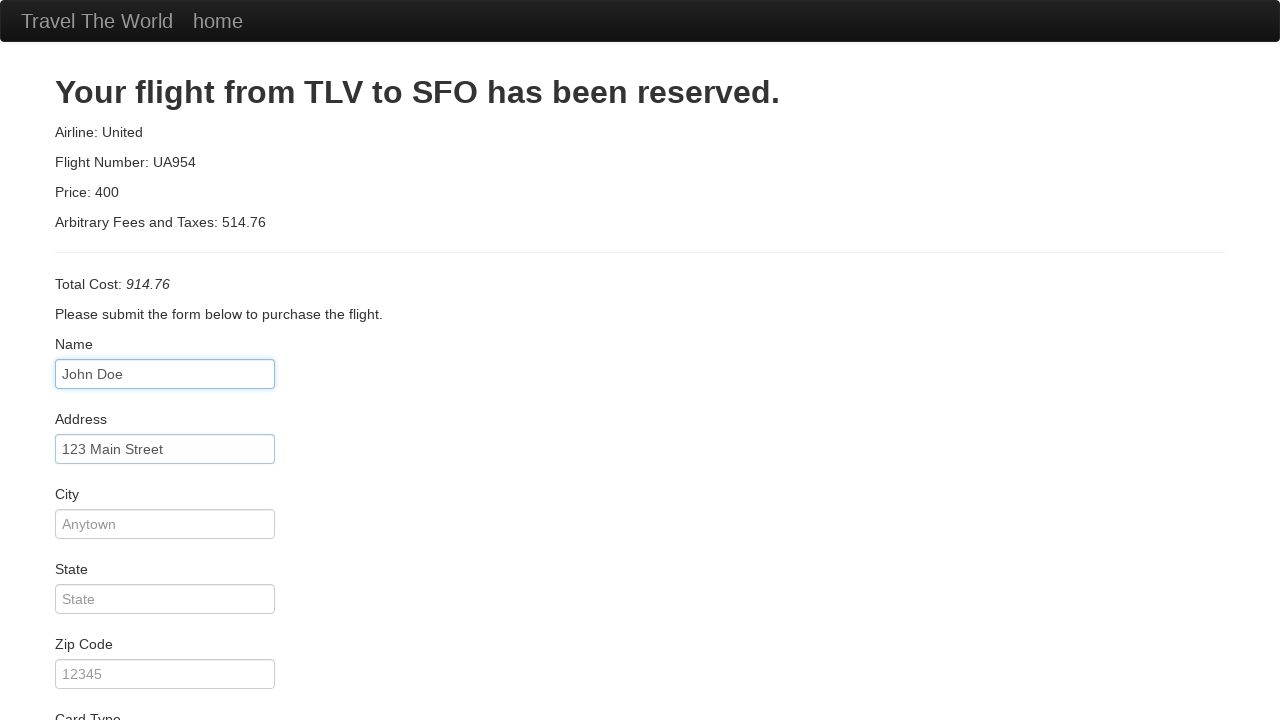

Filled in city 'Boston' on input#city
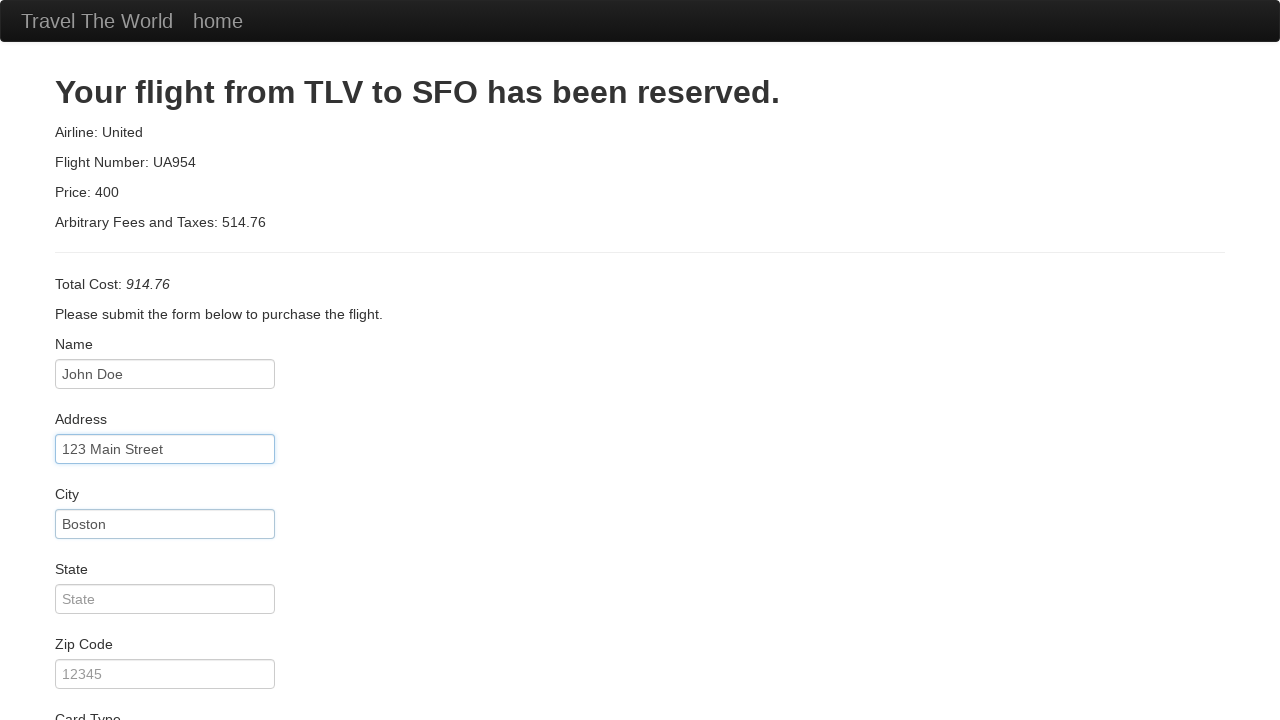

Filled in state 'Massachusetts' on input#state
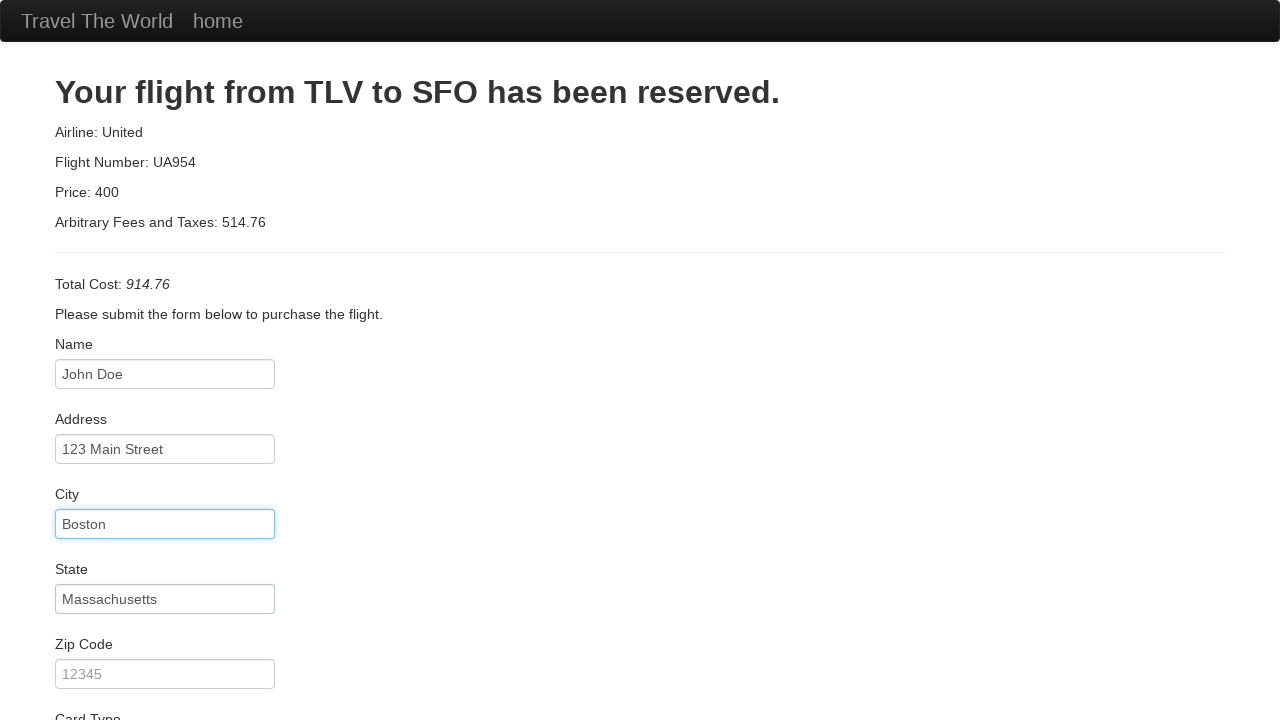

Filled in zip code '02101' on input#zipCode
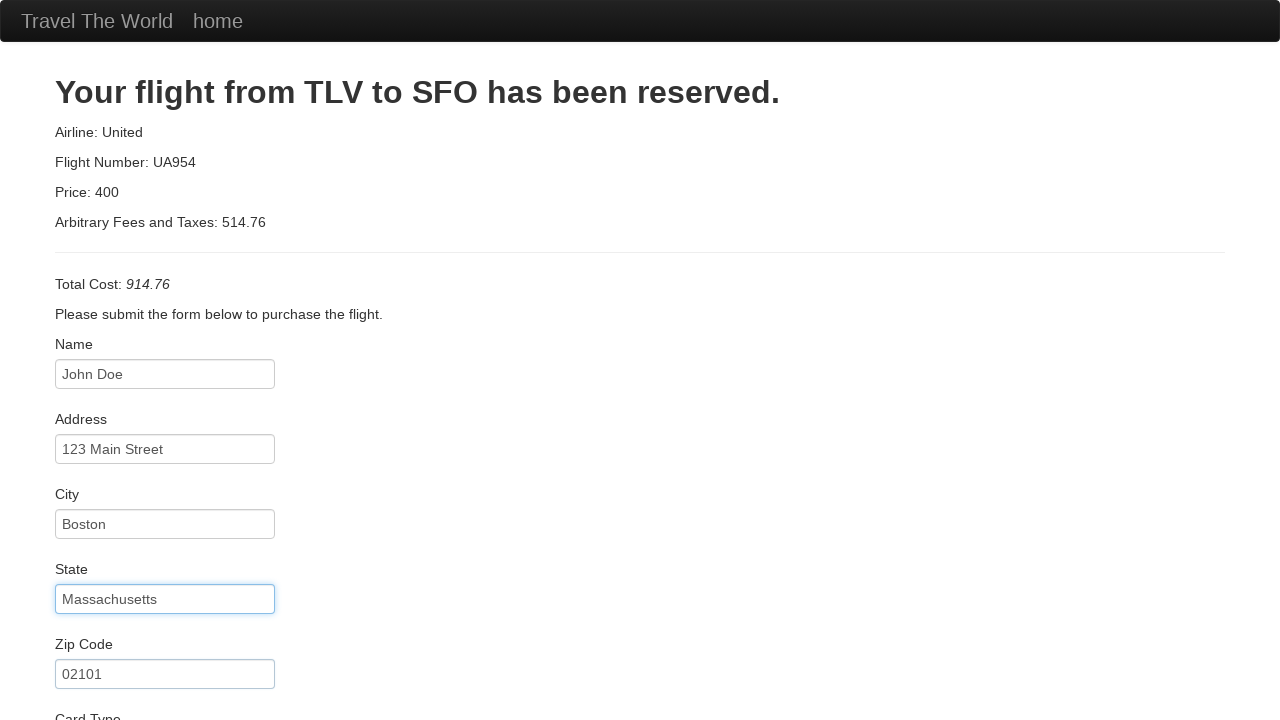

Selected card type 'Visa' on select#cardType
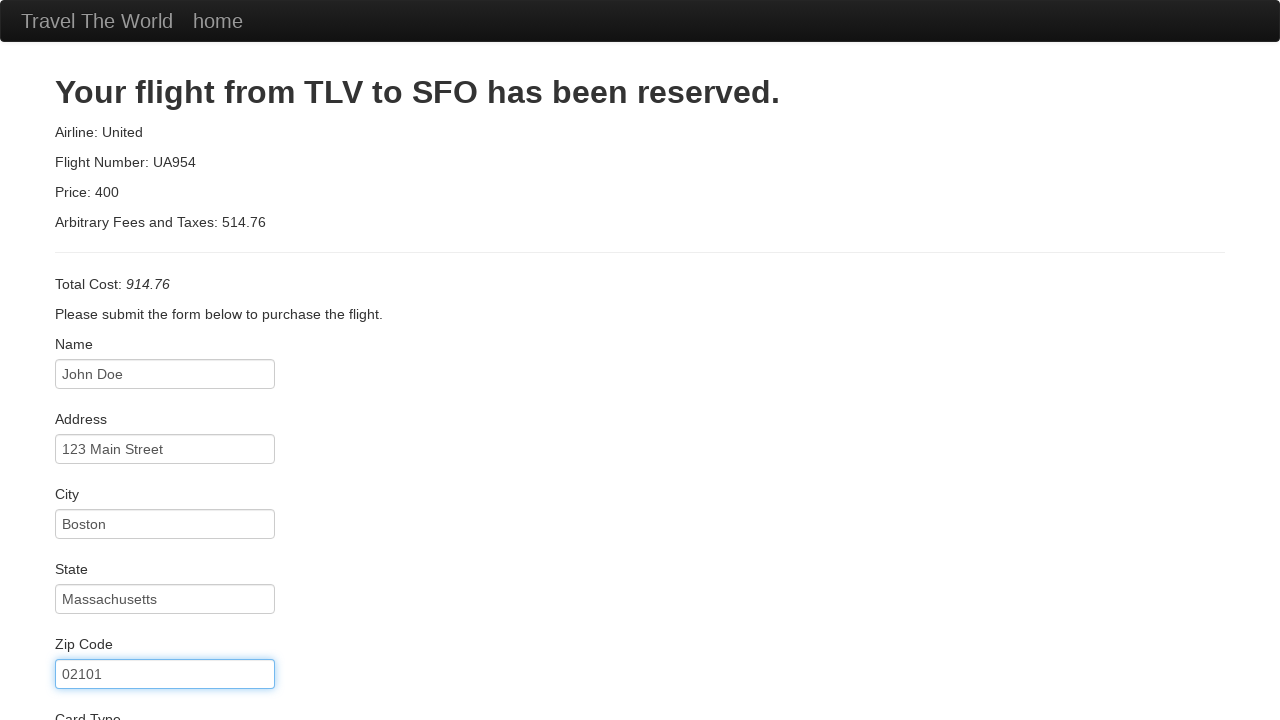

Filled in credit card number on input#creditCardNumber
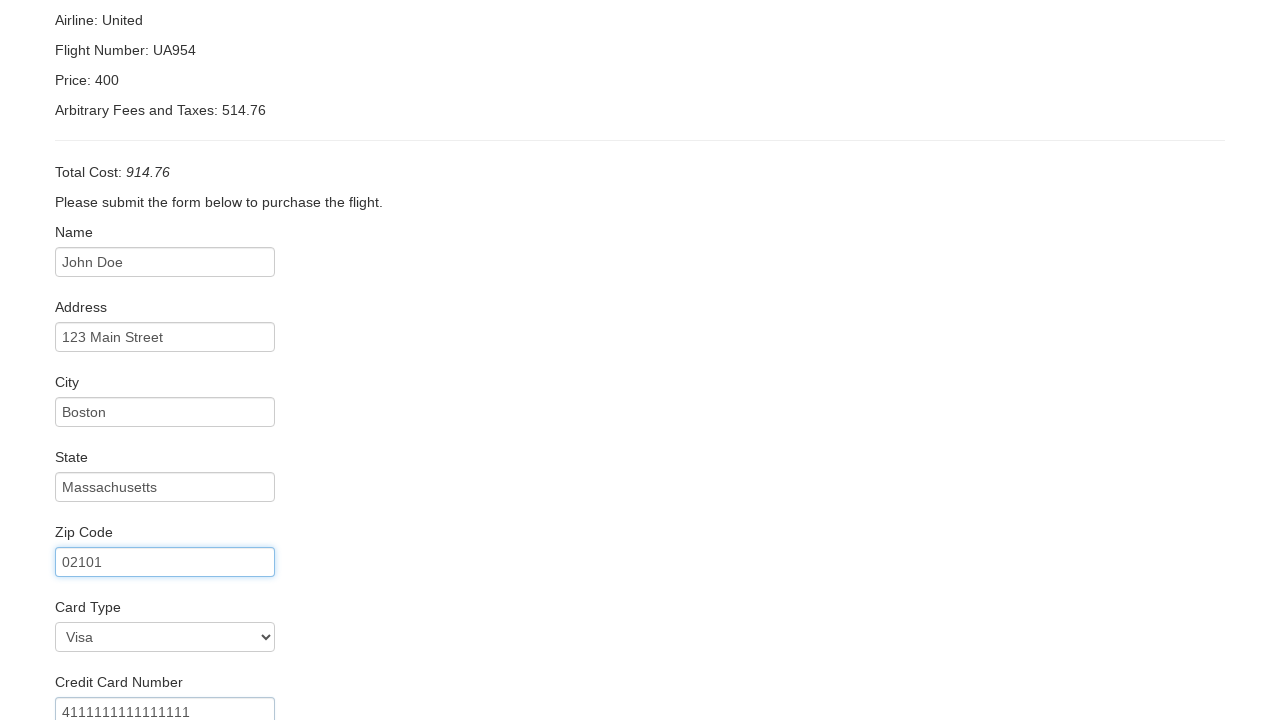

Filled in credit card expiration month '12' on input#creditCardMonth
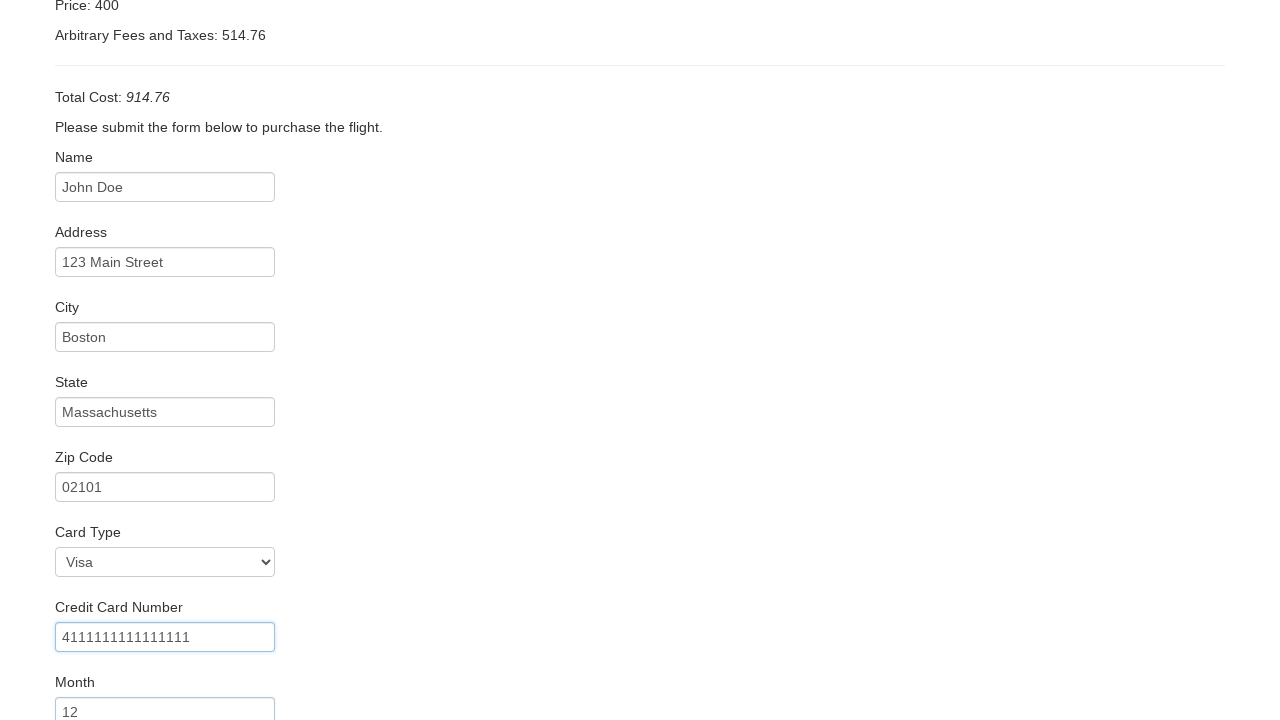

Filled in credit card expiration year '2025' on input#creditCardYear
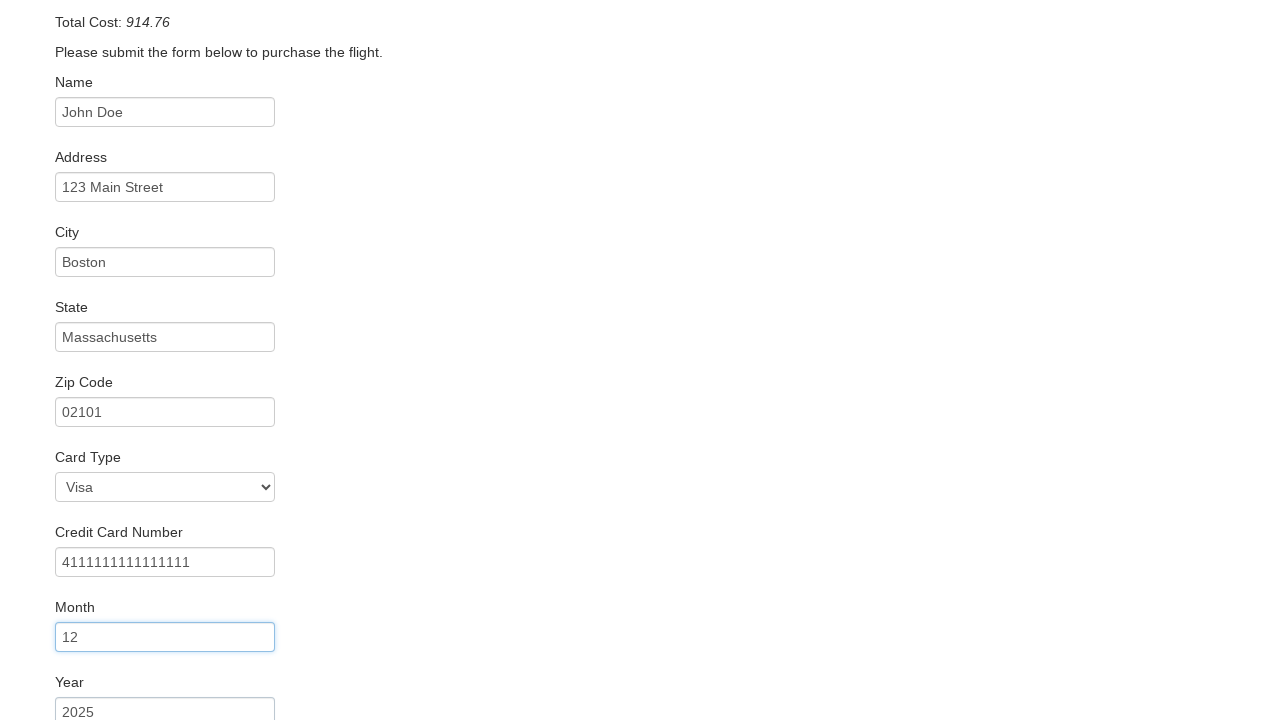

Filled in name on card 'John Doe' on input#nameOnCard
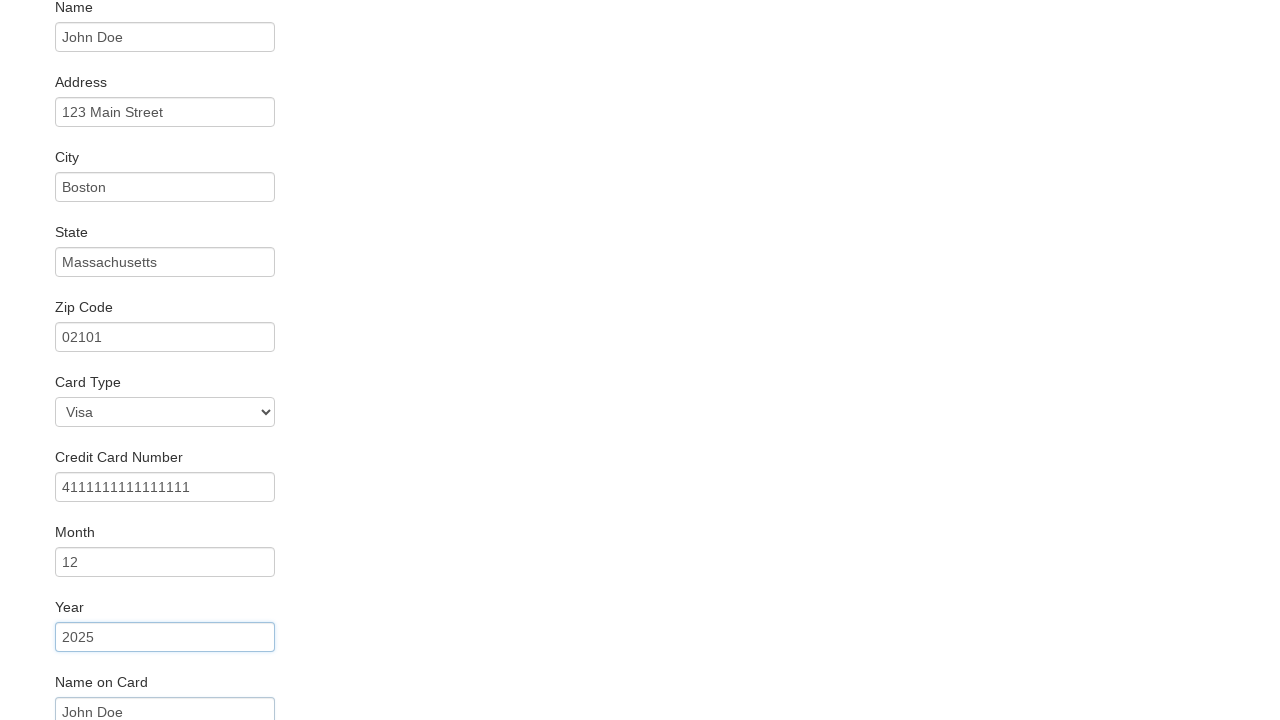

Submitted the purchase form at (118, 685) on input[type='submit']
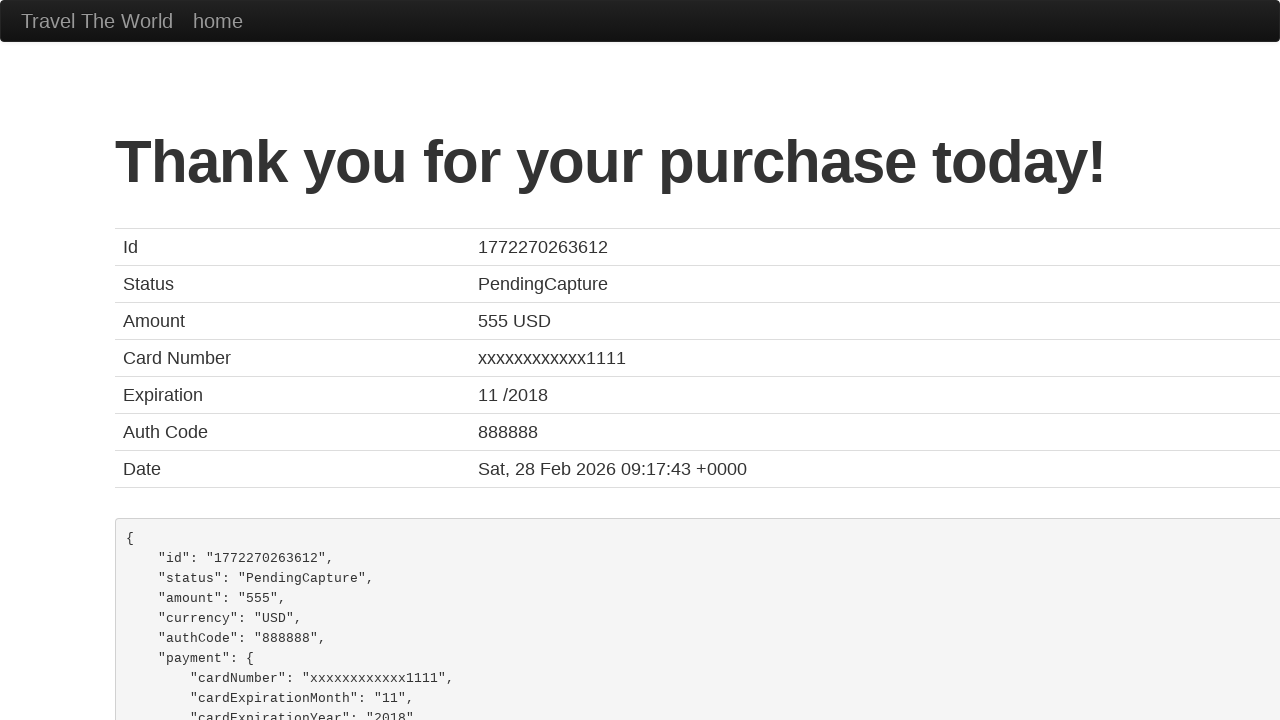

Validated success message 'Thank you for your purchase today!' appeared
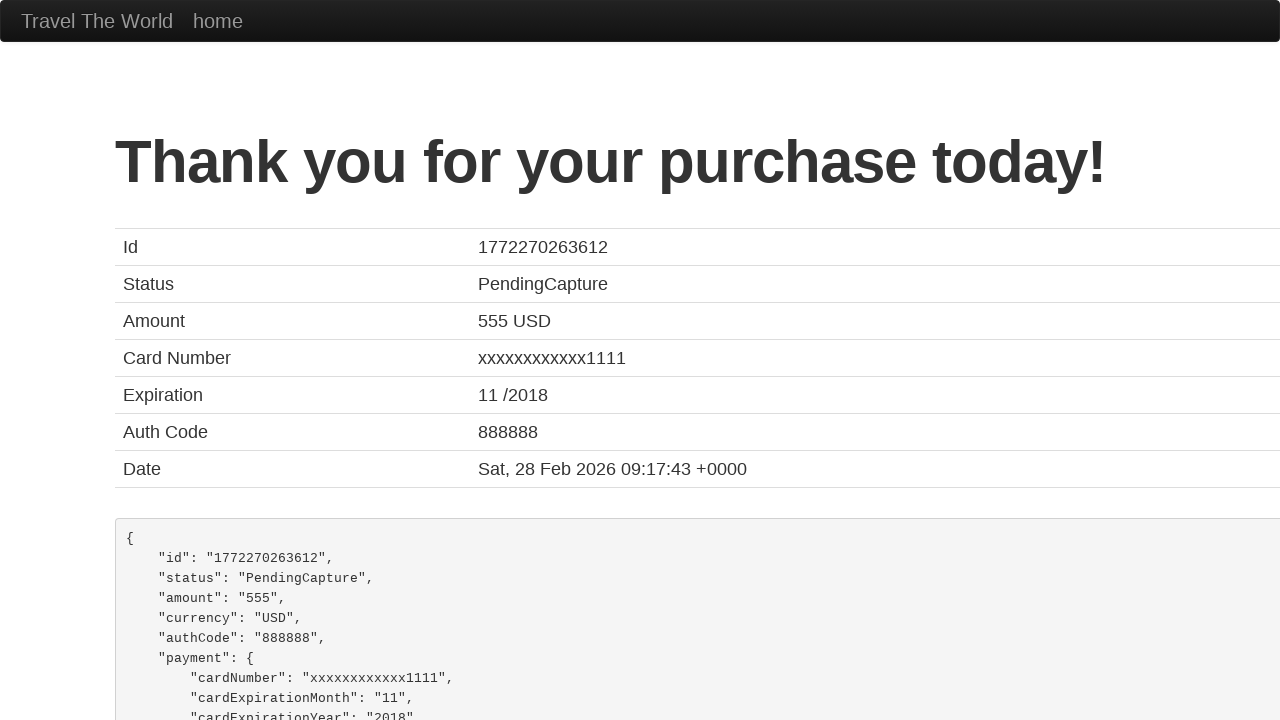

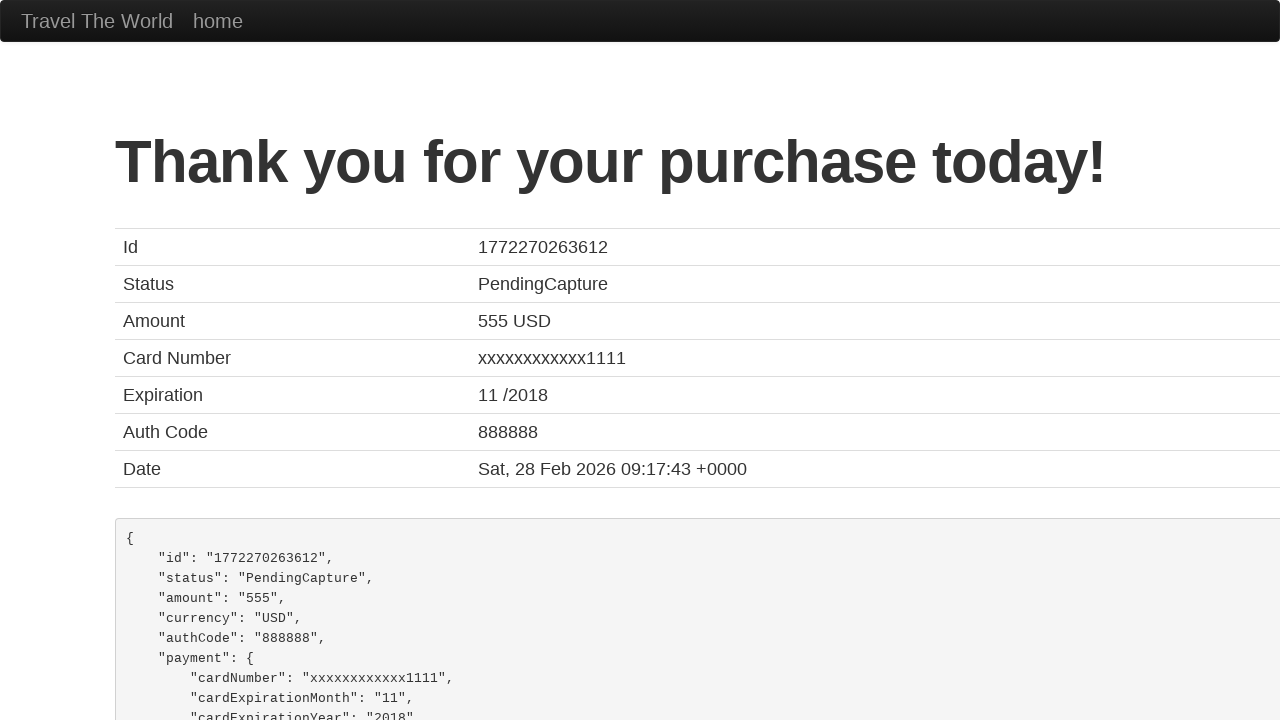